Navigates to El País website, clicks on the Opinion section link, and verifies that opinion articles are displayed on the page.

Starting URL: https://elpais.com/

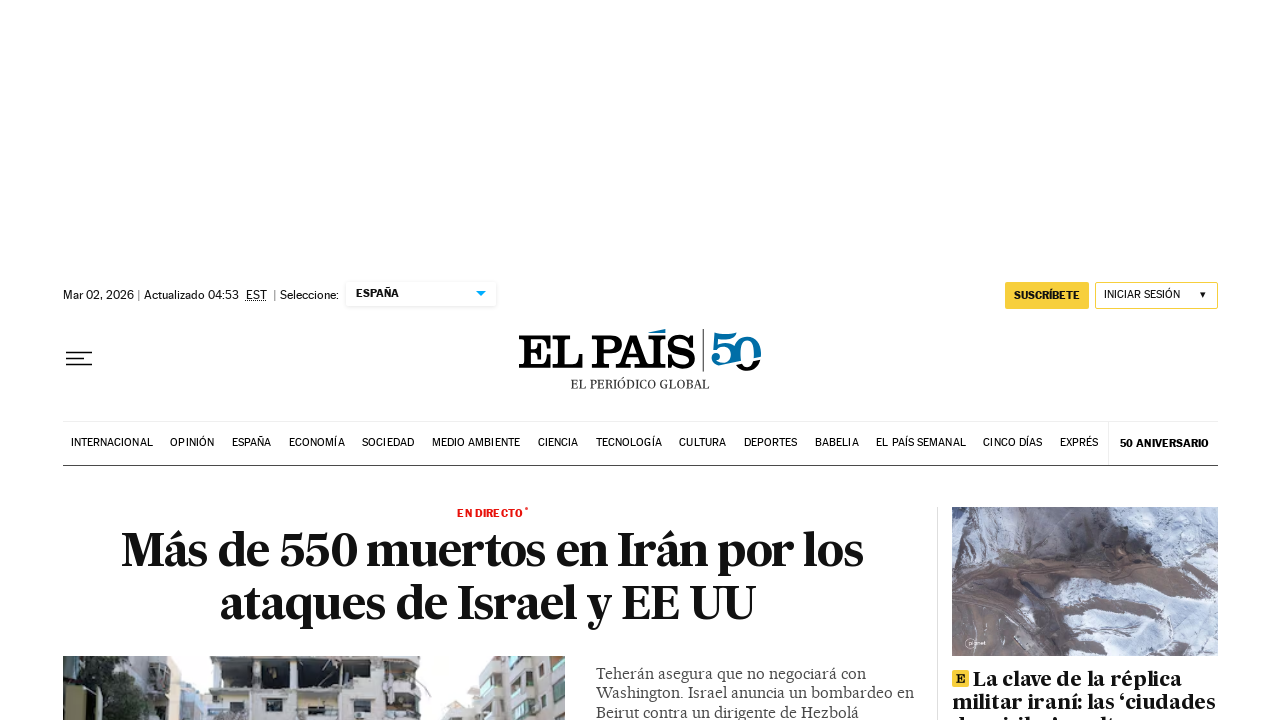

Waited for page to load (domcontentloaded)
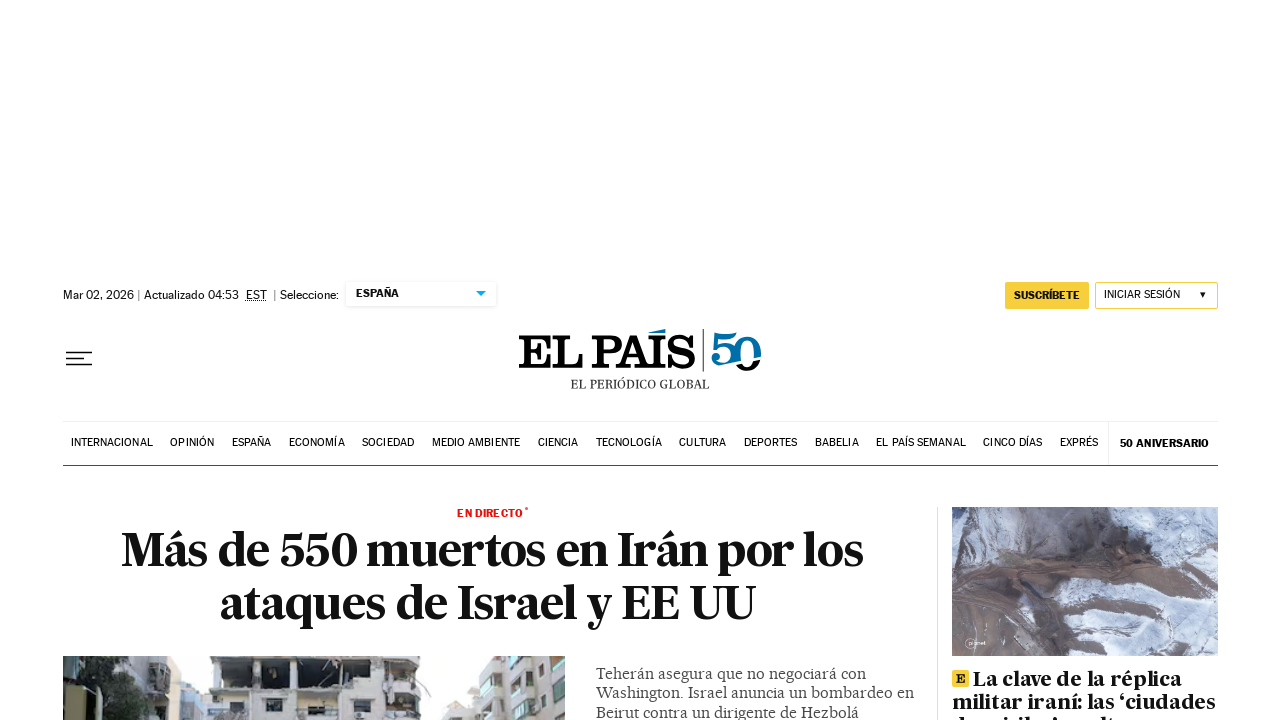

Clicked on the Opinion section link at (192, 443) on text=Opinión
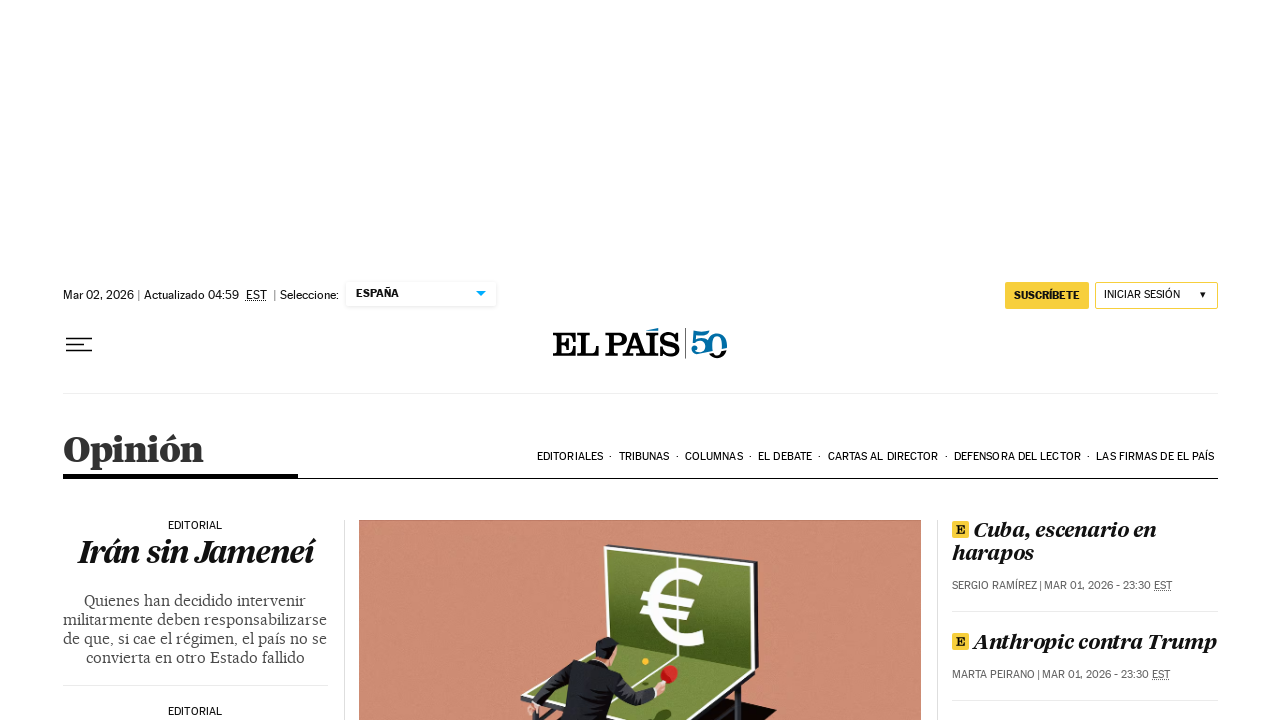

Opinion section loaded and article elements appeared
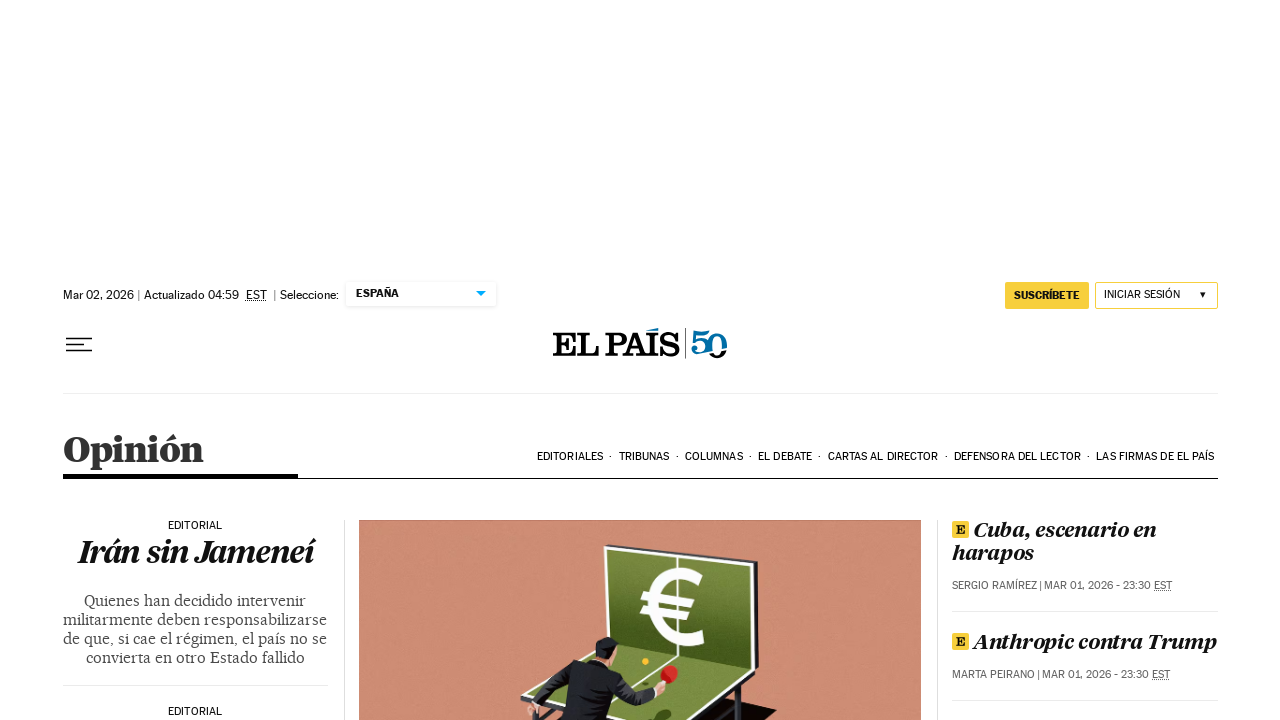

Verified that opinion articles with titles are displayed on the page
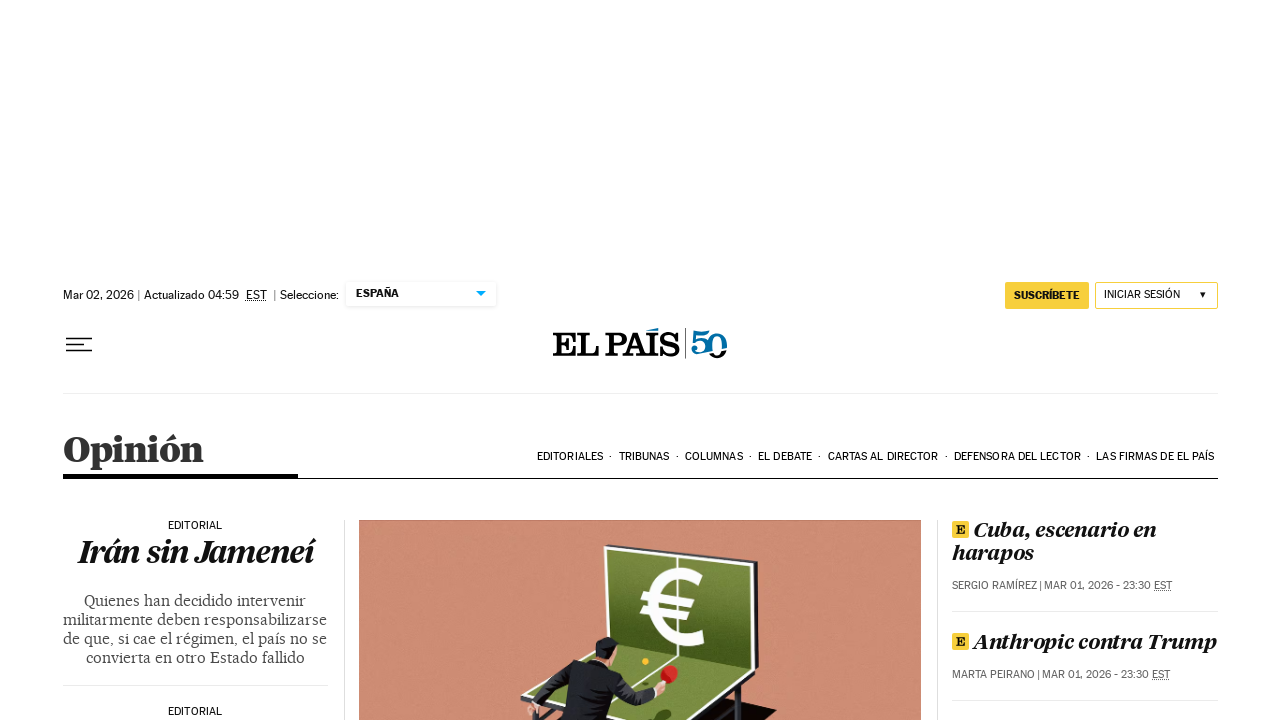

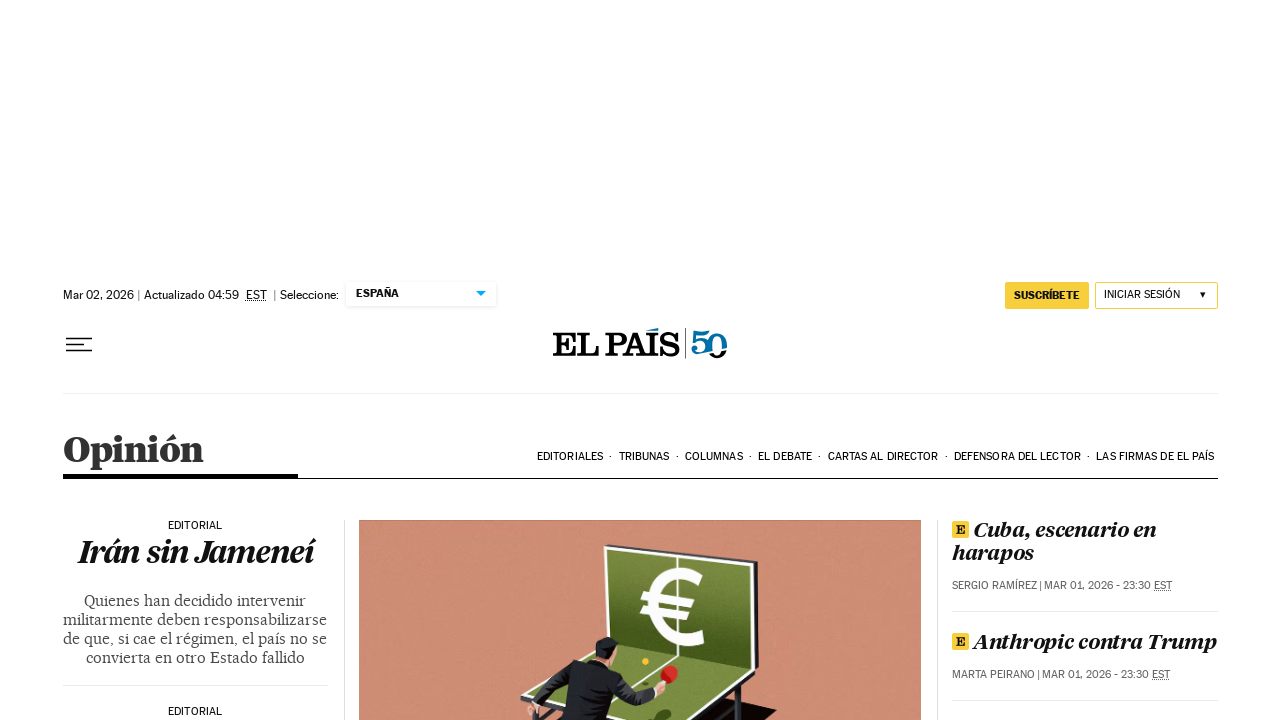